Tests window handling functionality by clicking a button that opens a new window

Starting URL: https://www.hyrtutorials.com/p/window-handles-practice.html

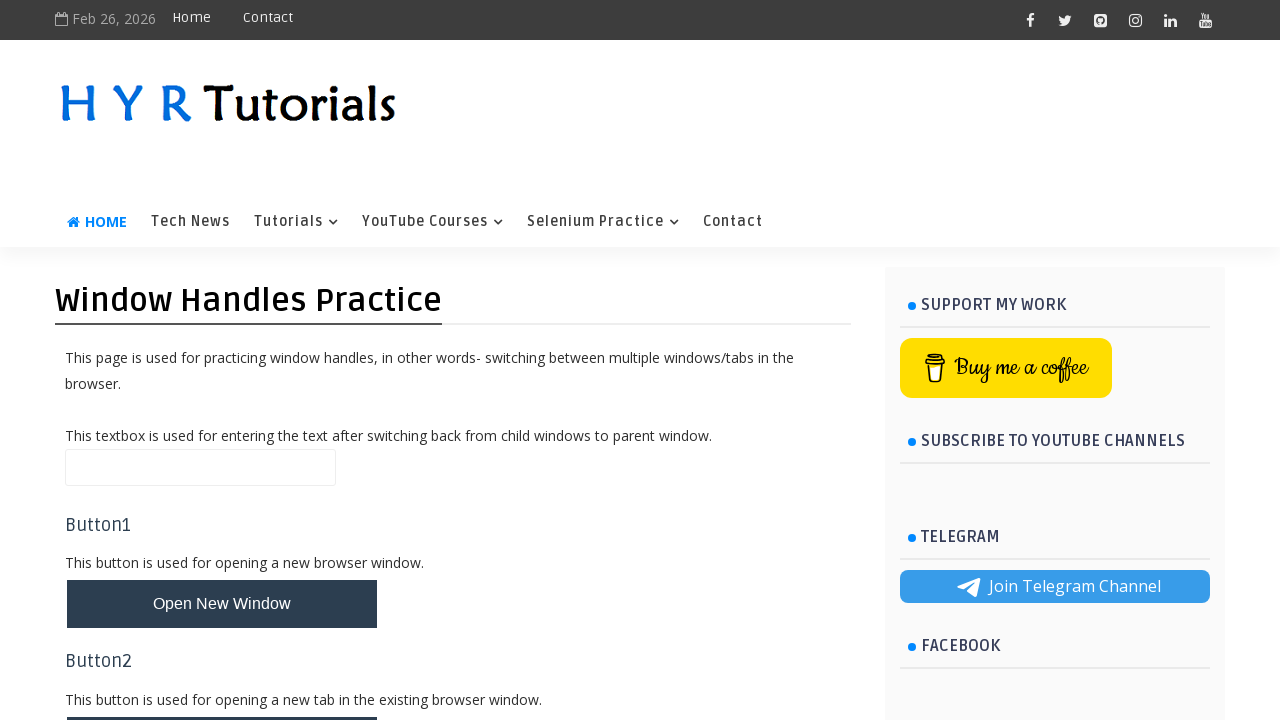

Clicked button to open new window at (222, 604) on #newWindowBtn
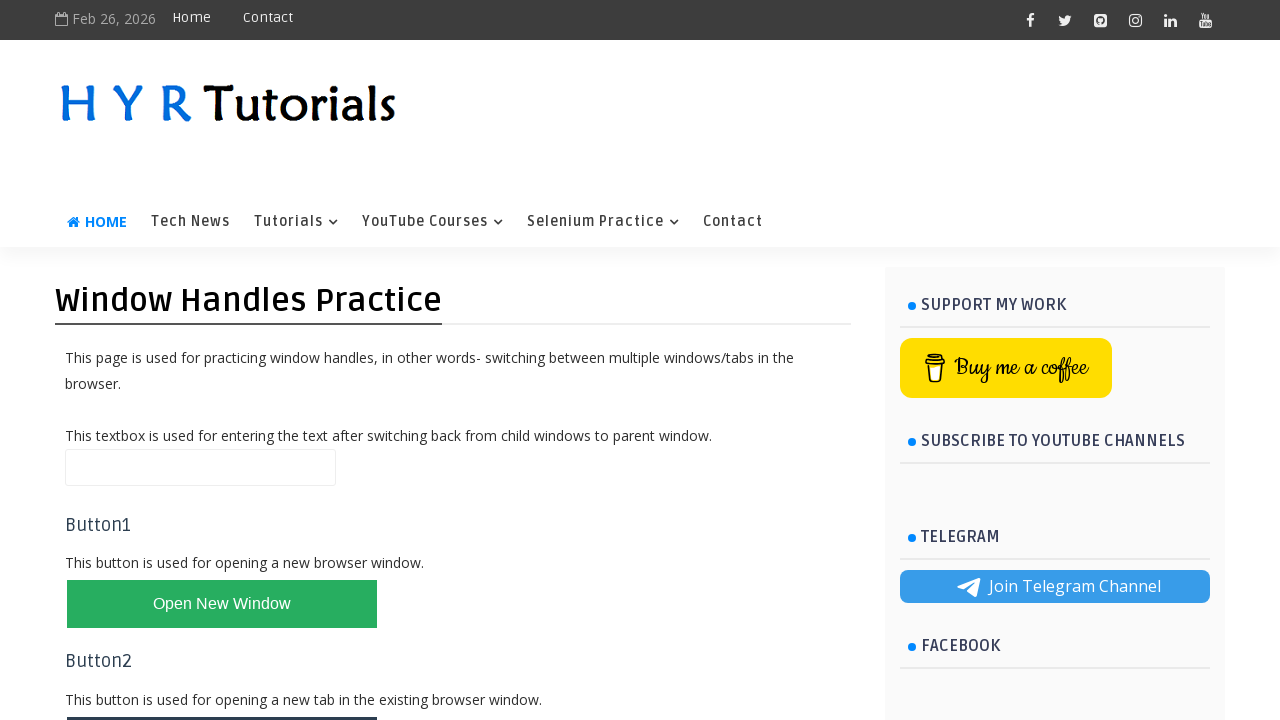

Waited 2 seconds for new window to open
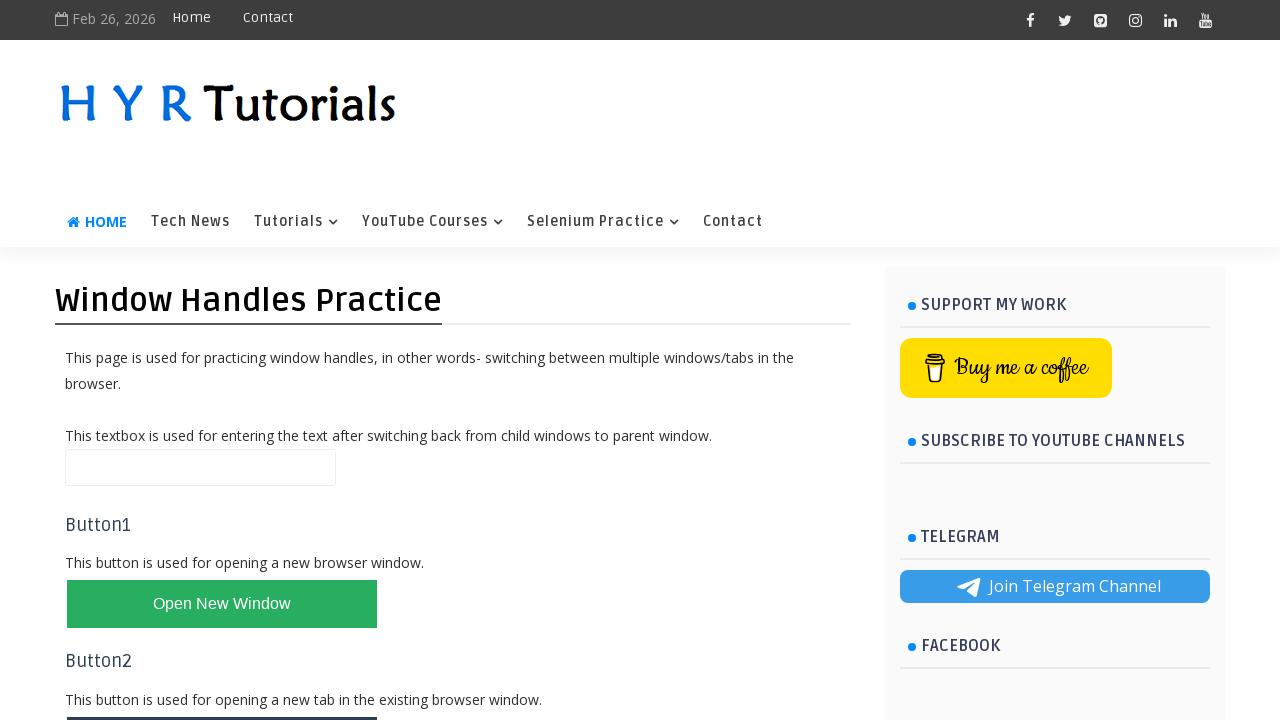

Retrieved all open windows/tabs - total count: 2
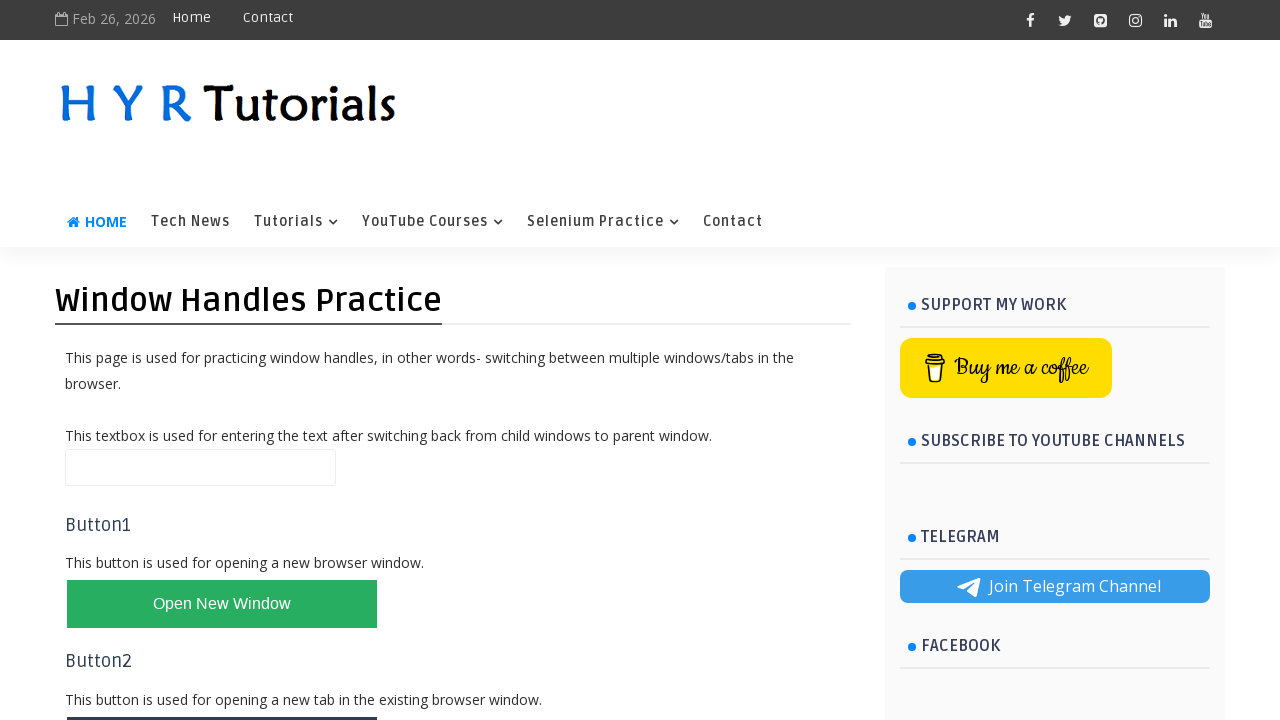

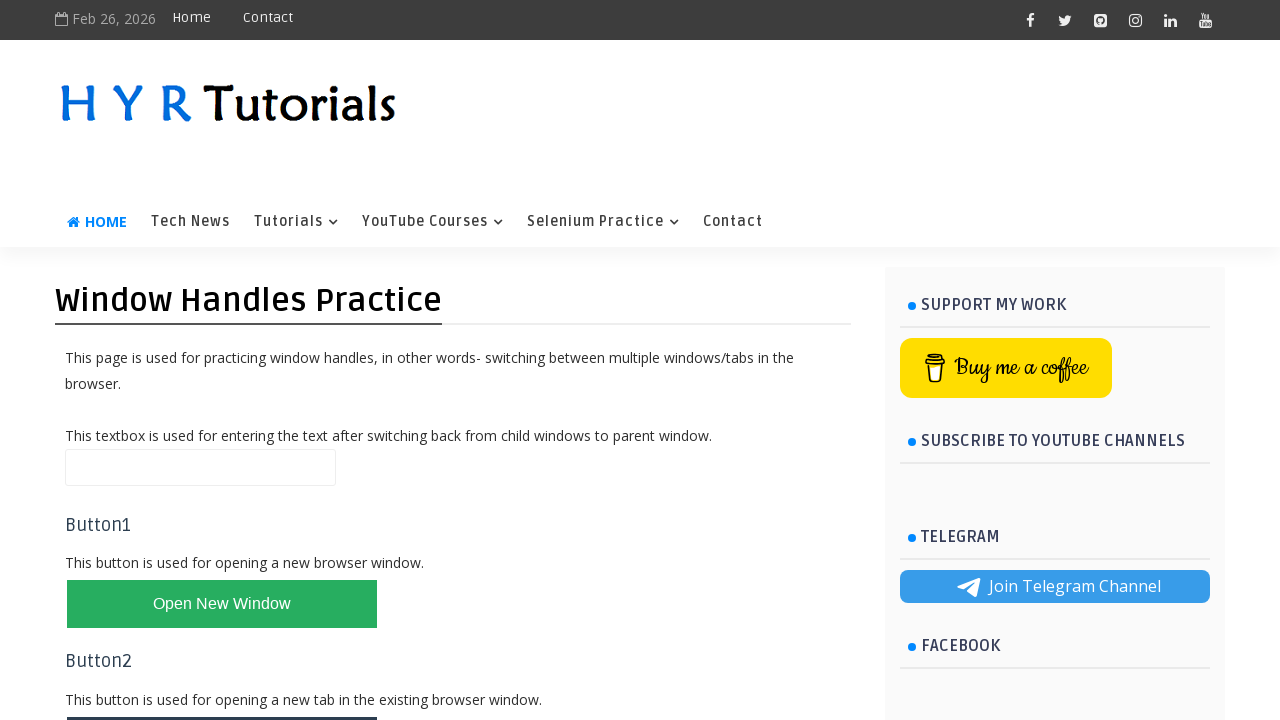